Tests calendar date picker functionality on SpiceJet flight booking website by opening the departure date field and selecting the 26th day from the calendar.

Starting URL: https://www.spicejet.com/

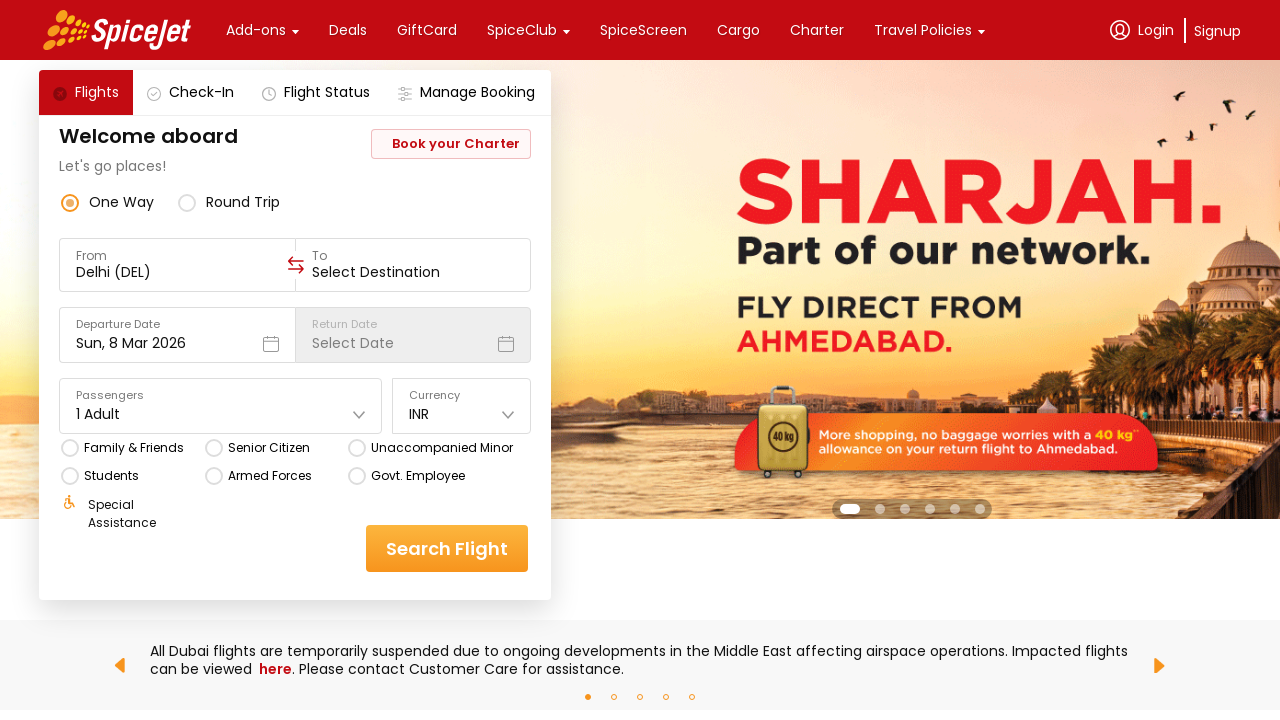

Set up dialog handler to accept any alerts
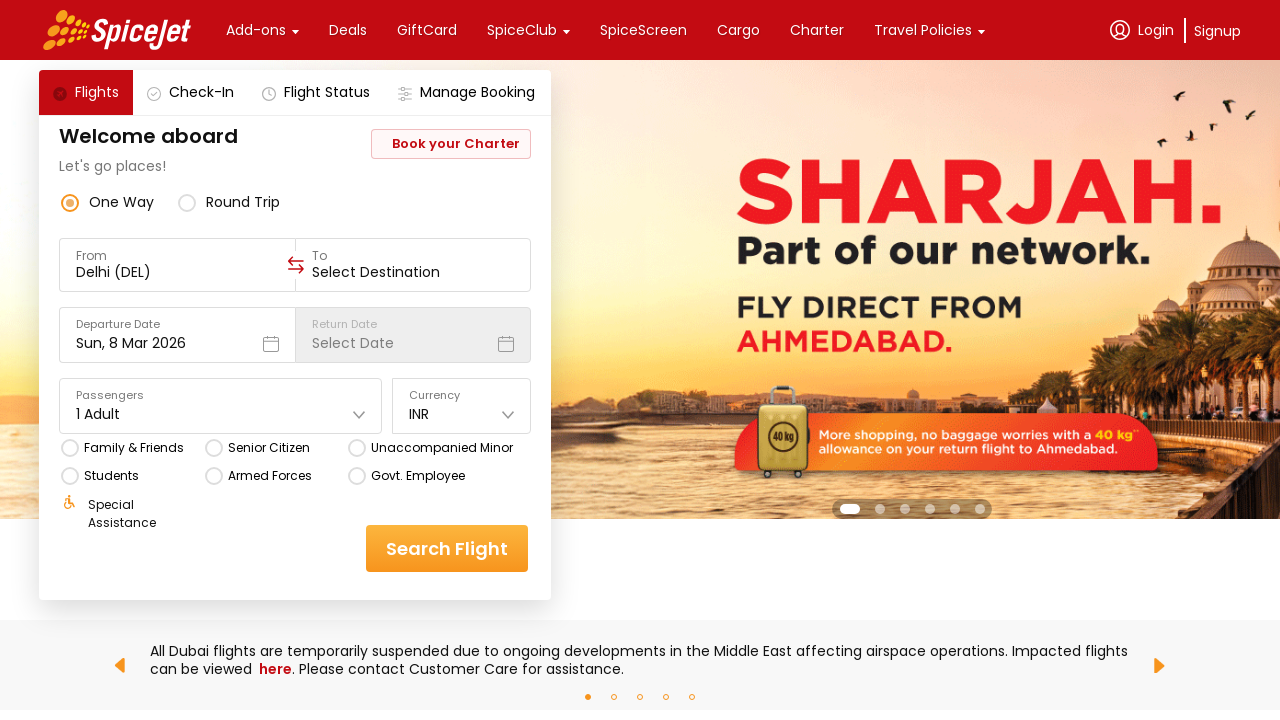

Waited for page to reach network idle state
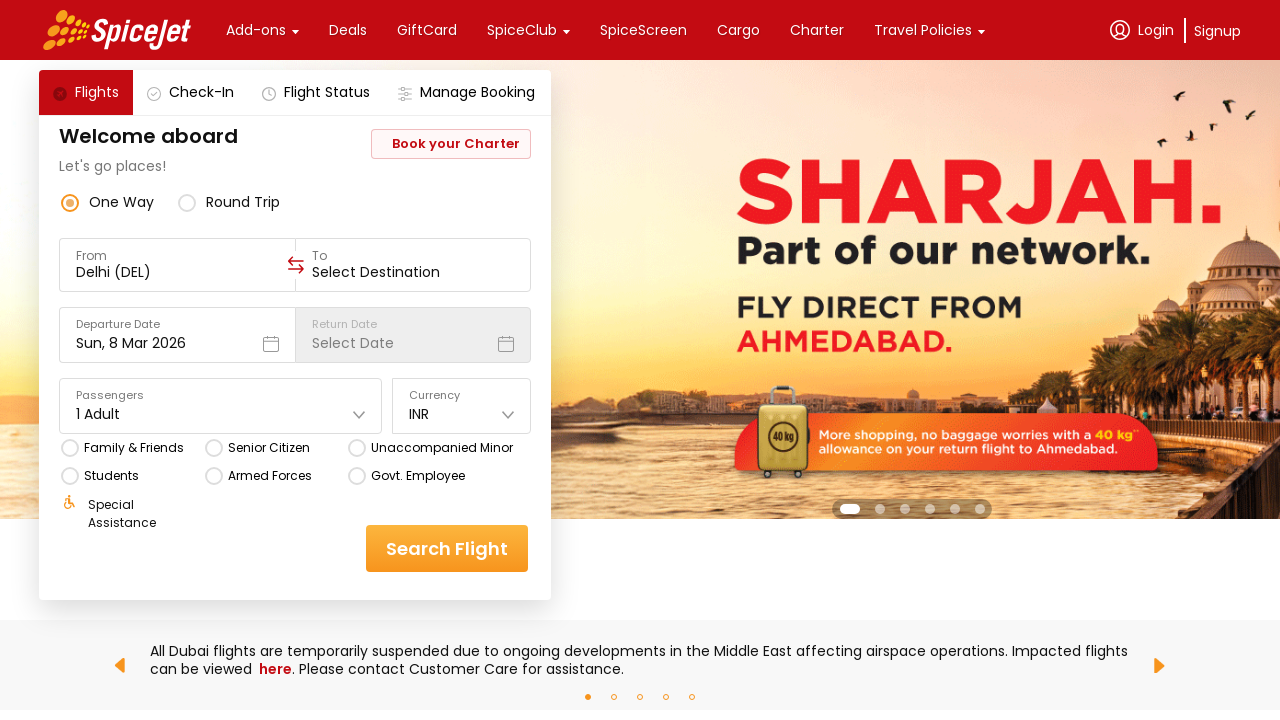

Clicked on Departure Date field to open date picker at (177, 324) on xpath=//div[normalize-space()='Departure Date']
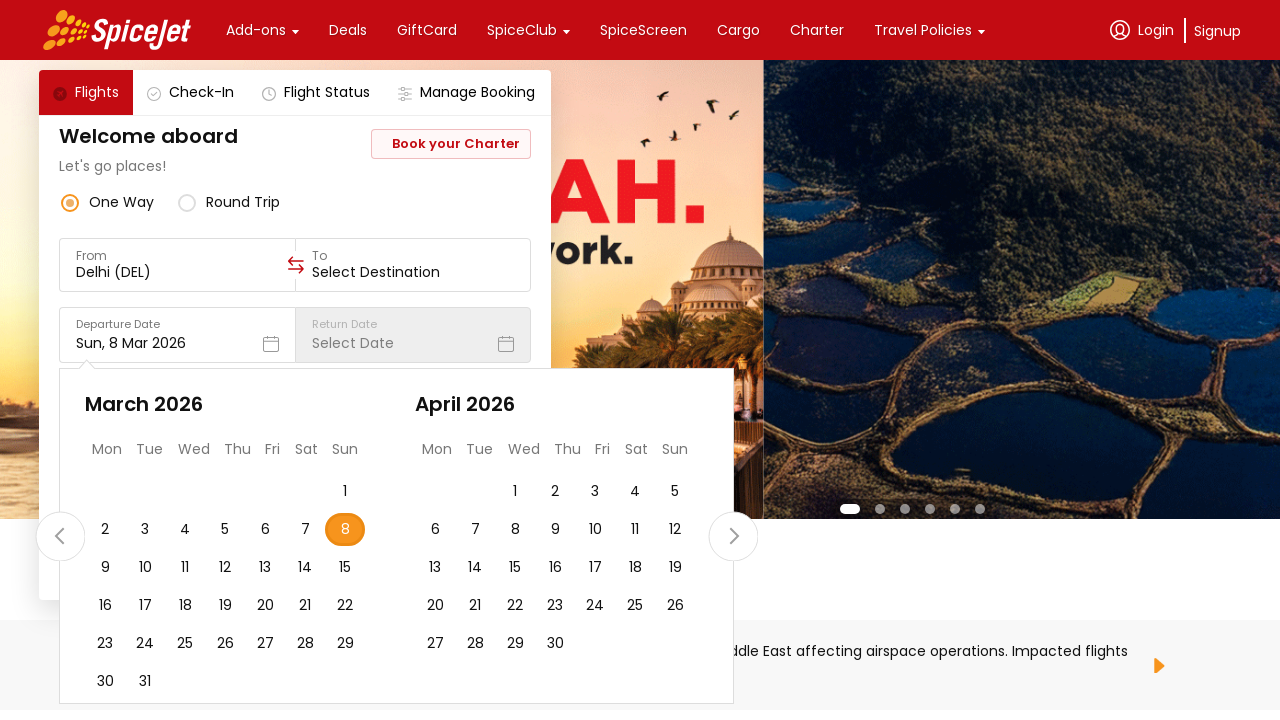

Calendar date picker appeared and loaded
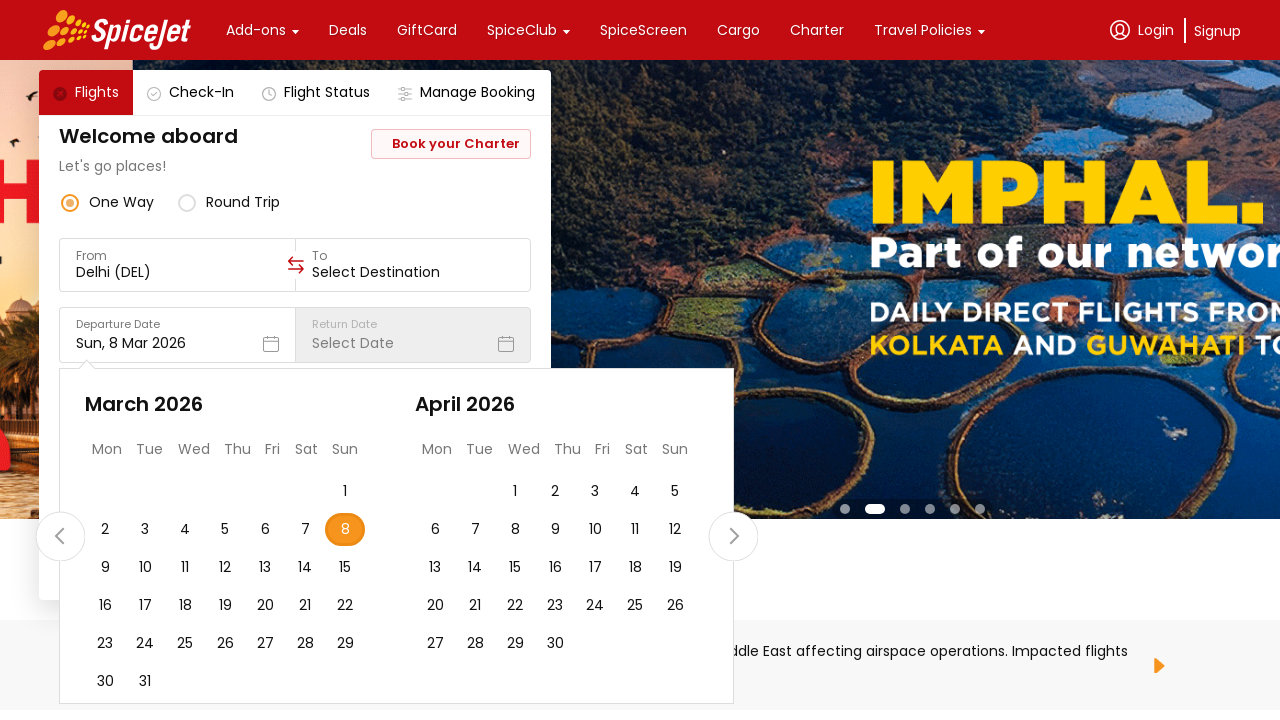

Selected the 26th day from the calendar at (225, 644) on xpath=//div[contains(@data-testid,'calendar-day')] >> nth=31
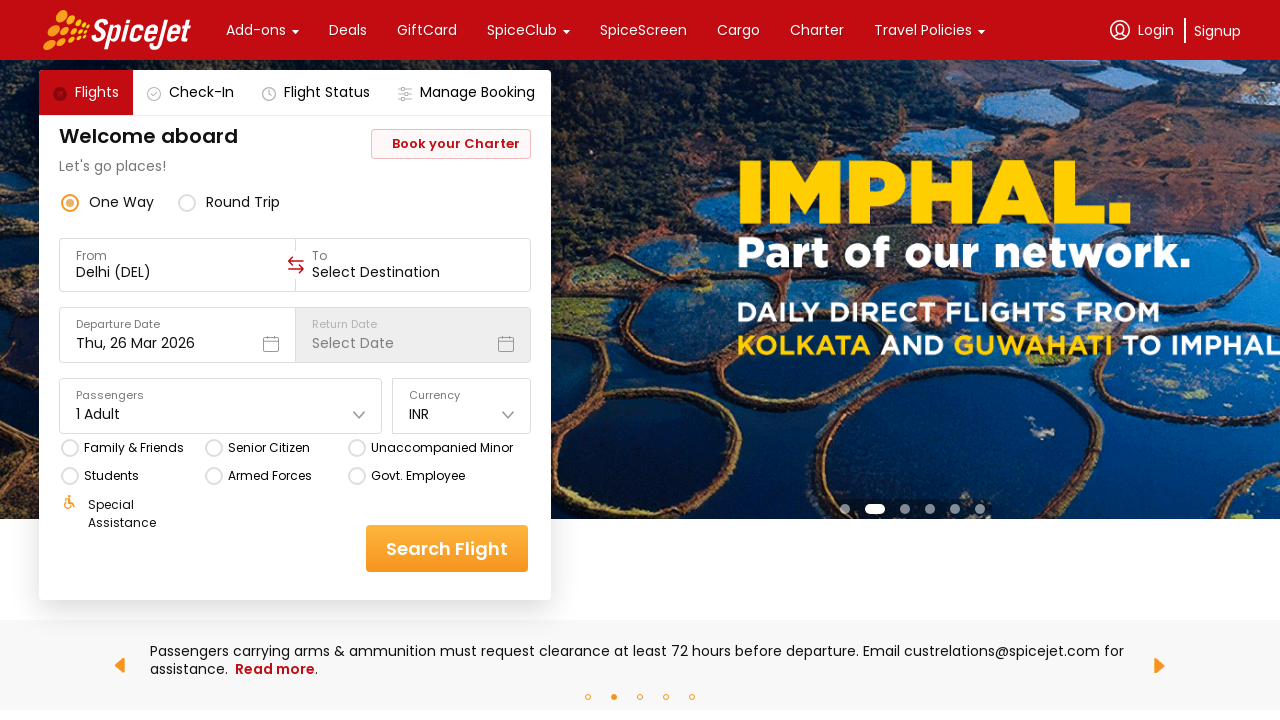

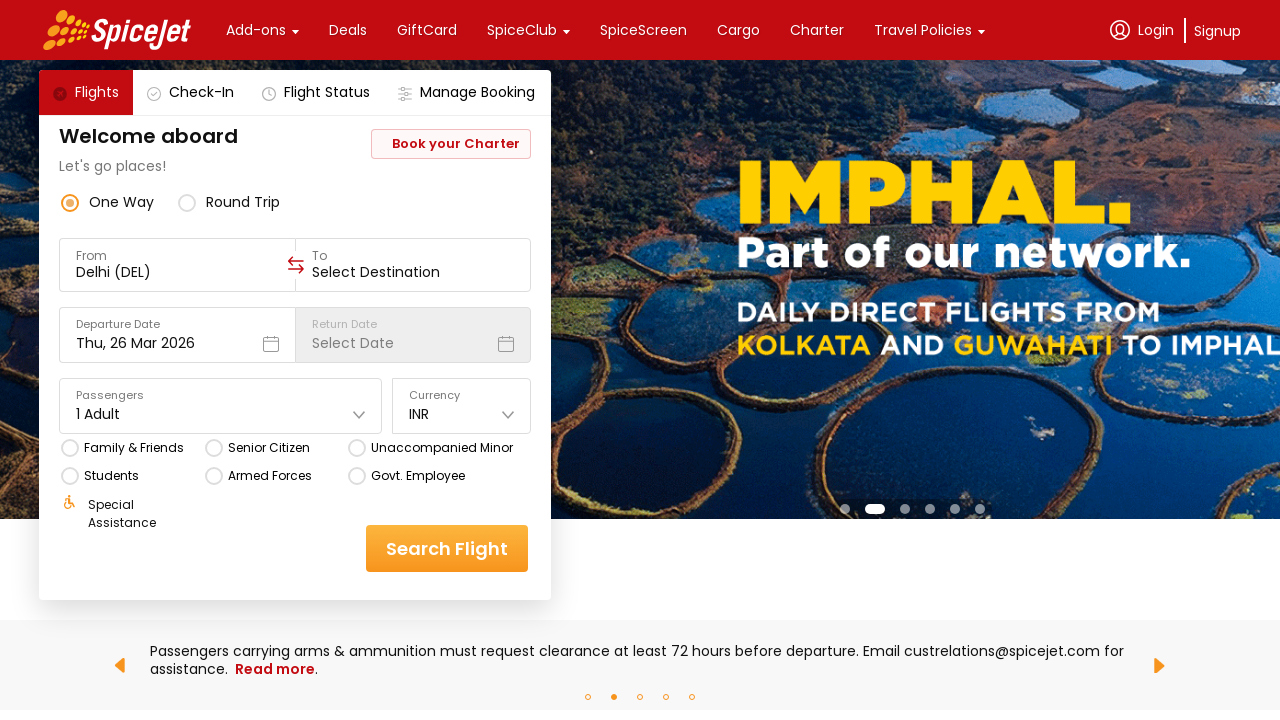